Navigates to Flipkart homepage and verifies the page loads by checking for the page title

Starting URL: https://www.flipkart.com/

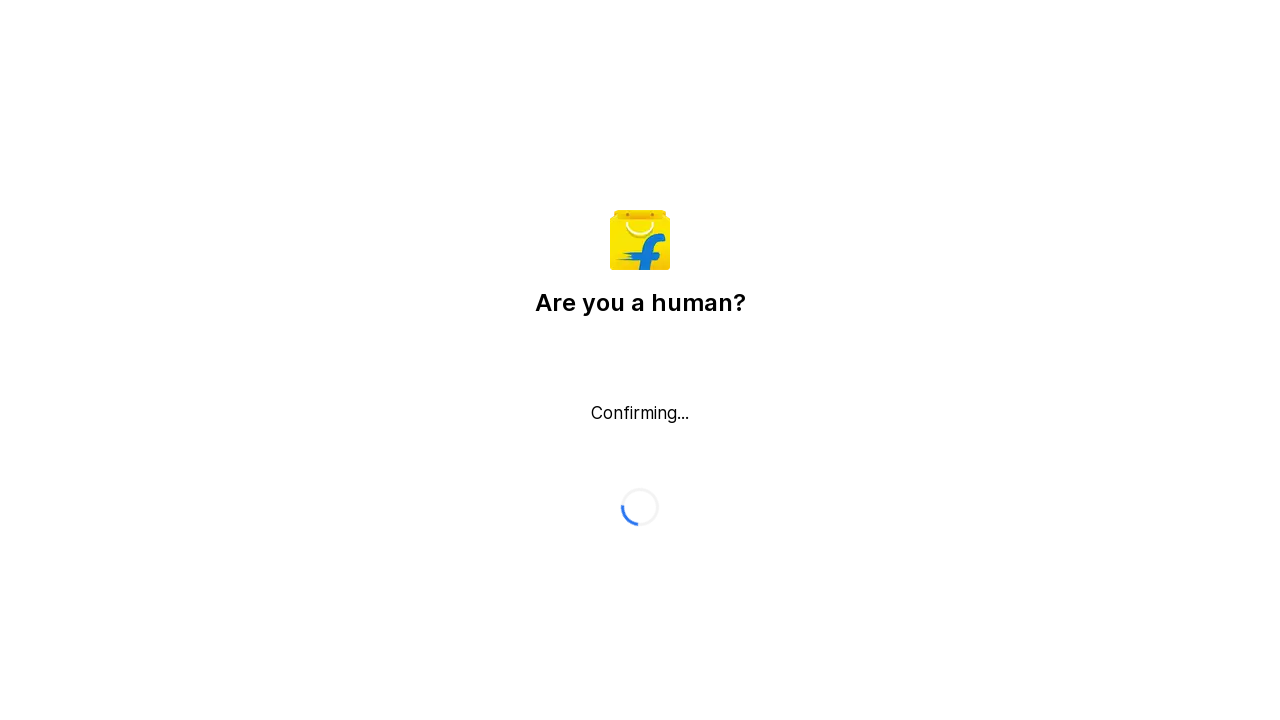

Navigated to Flipkart homepage
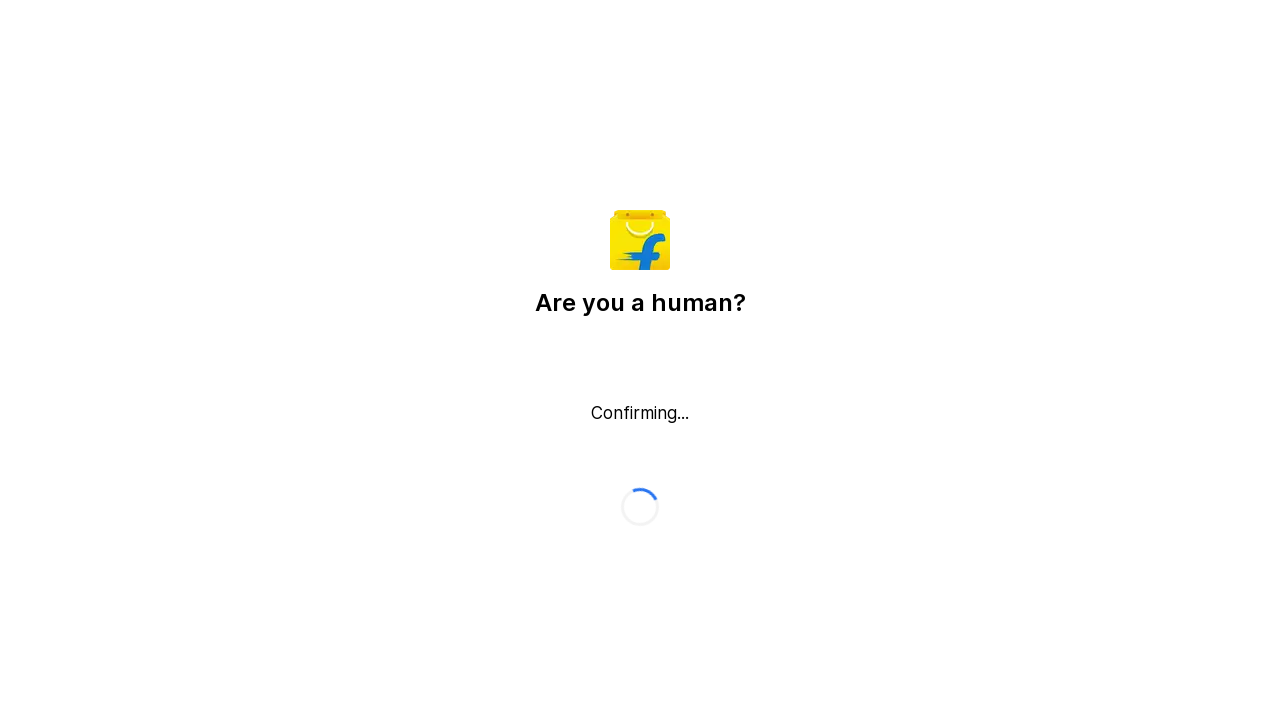

Page DOM content loaded
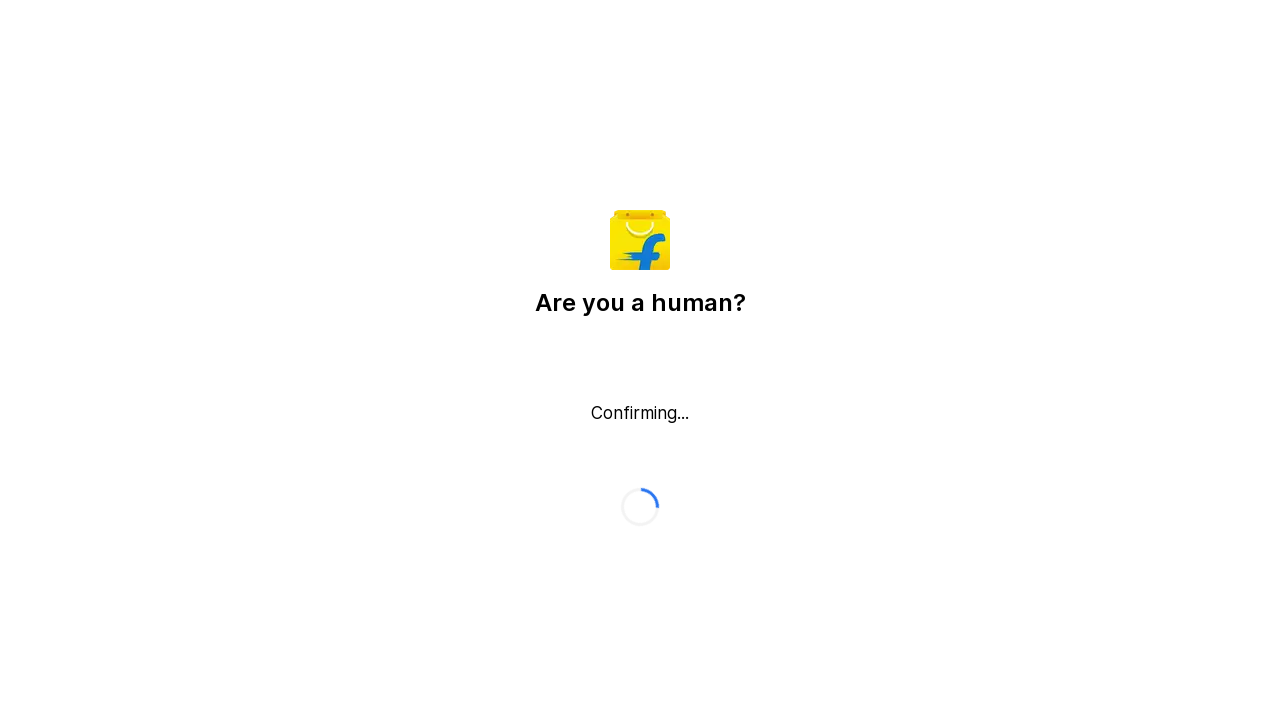

Body element loaded, Flipkart homepage verified
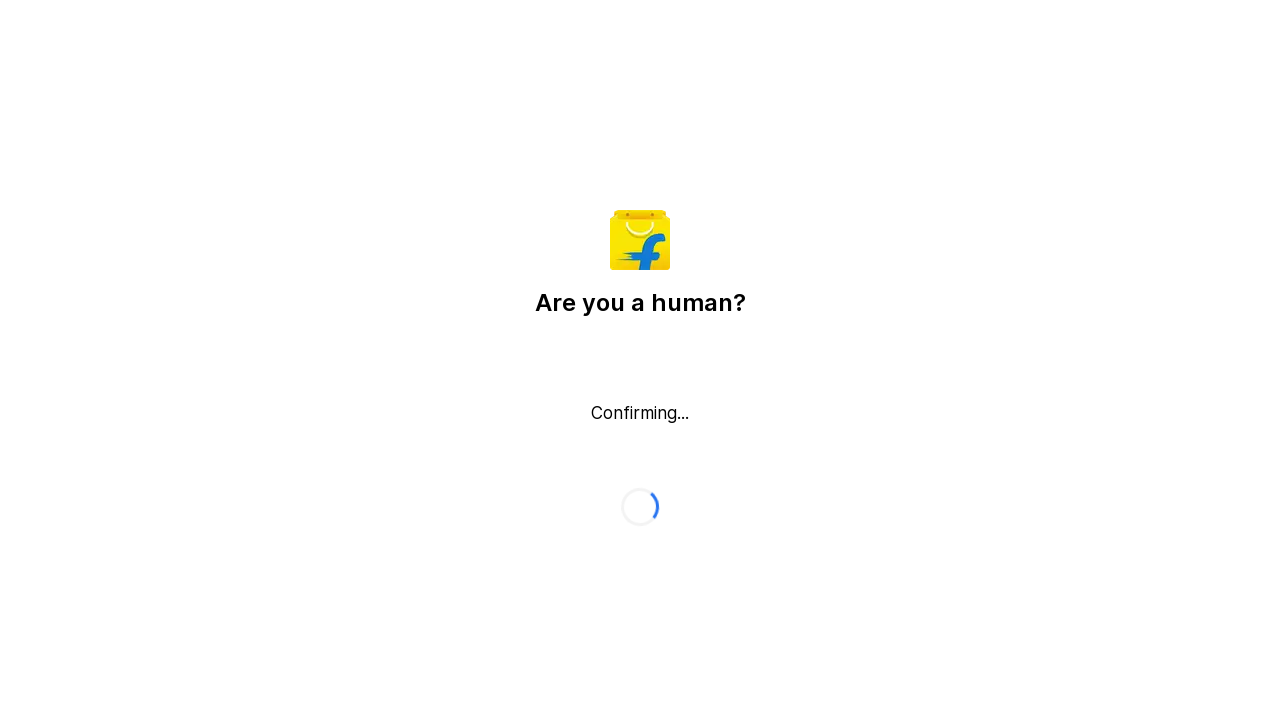

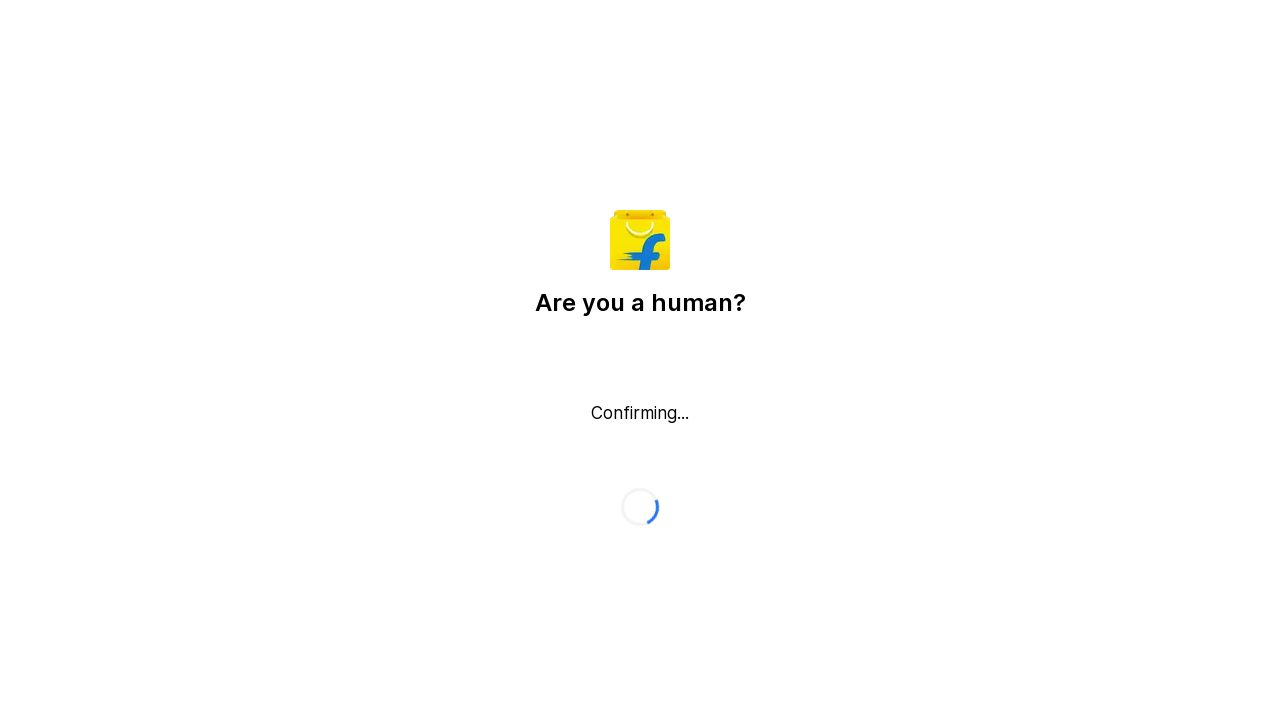